Navigates to a dropdown demo page and verifies that the dropdown options are displayed by interacting with the dropdown element

Starting URL: https://seleniumpractise.blogspot.com/2019/01/dropdown-demo-for-selenium.html

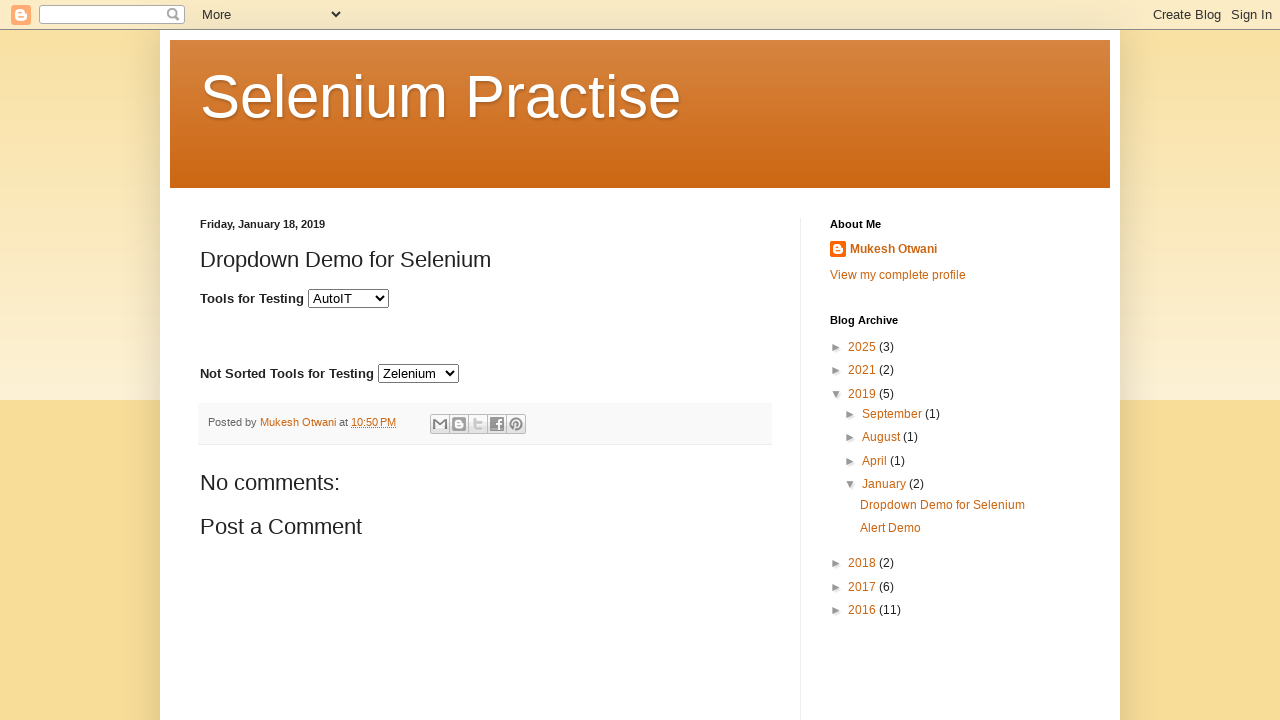

Navigated to dropdown demo page
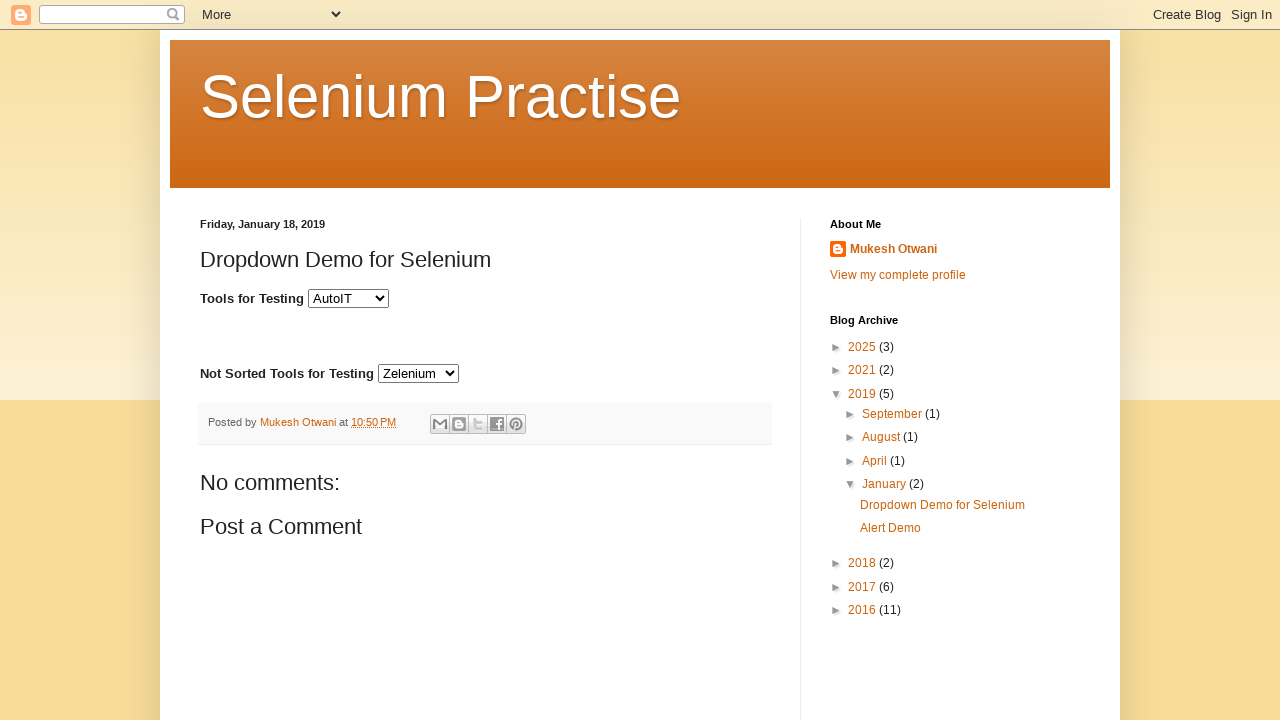

Dropdown element (#tools1) became visible
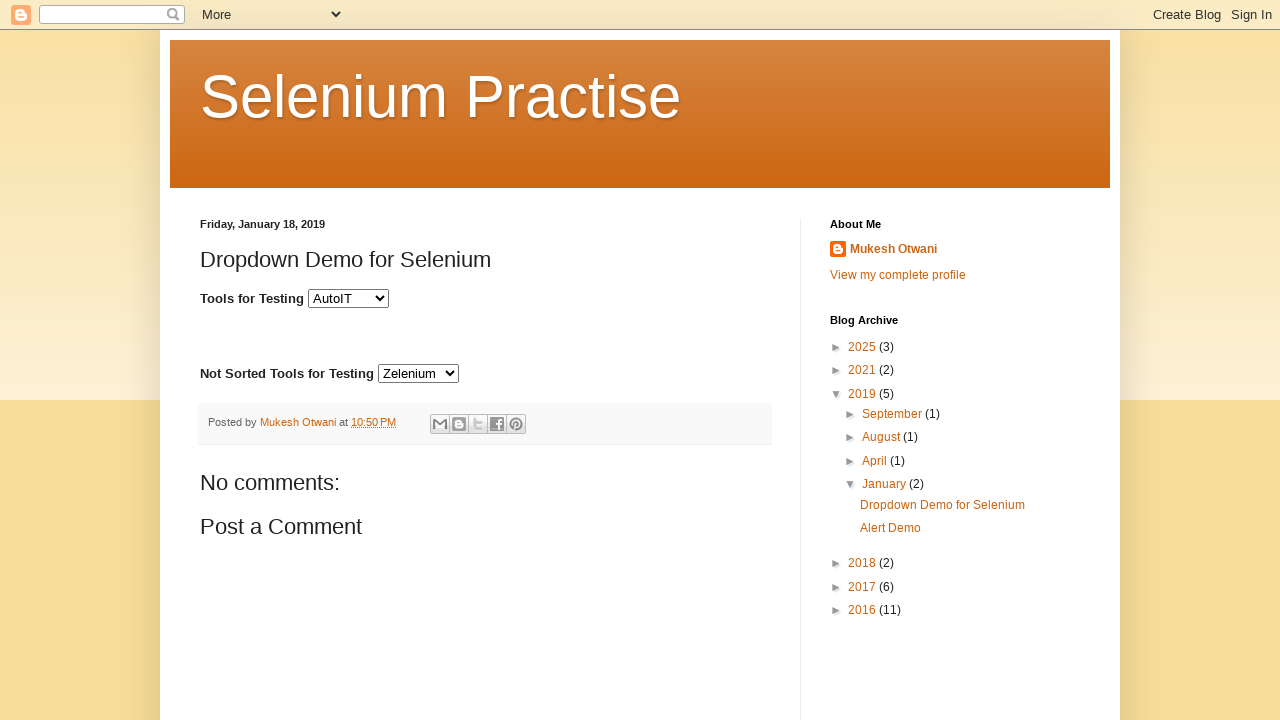

Clicked on the dropdown to expand it at (418, 373) on #tools1
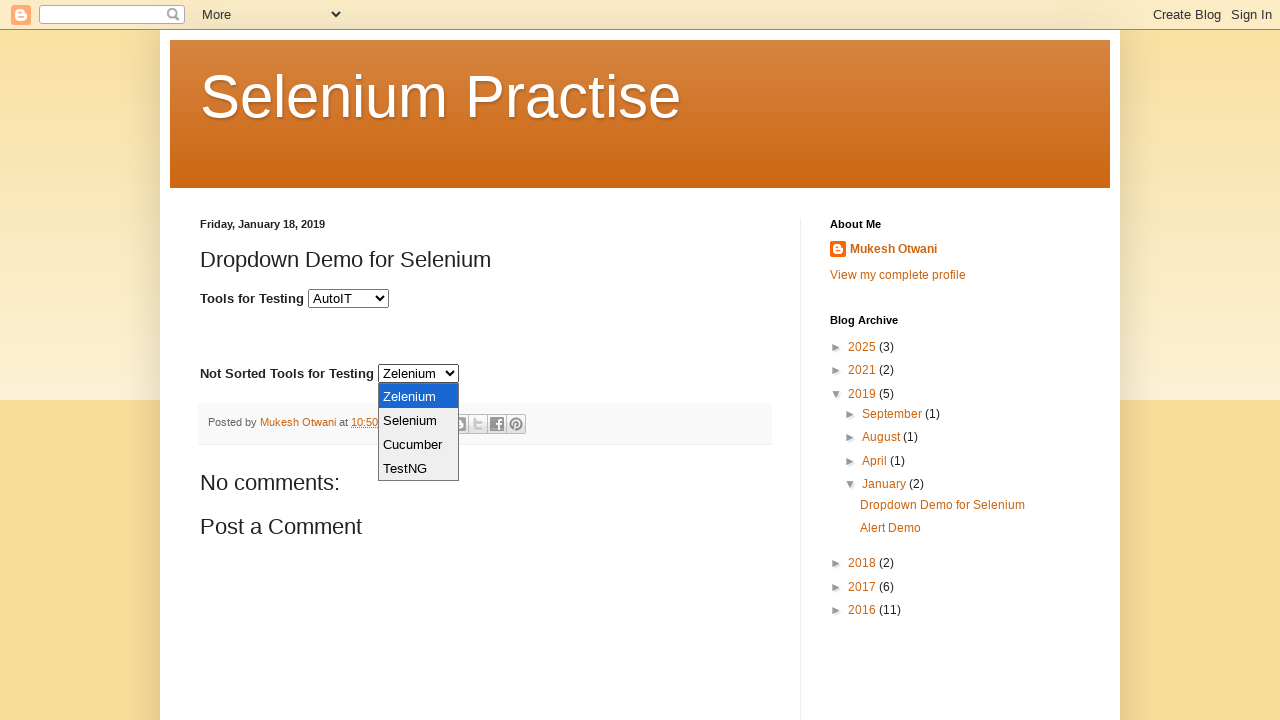

Retrieved all dropdown options (4 options found)
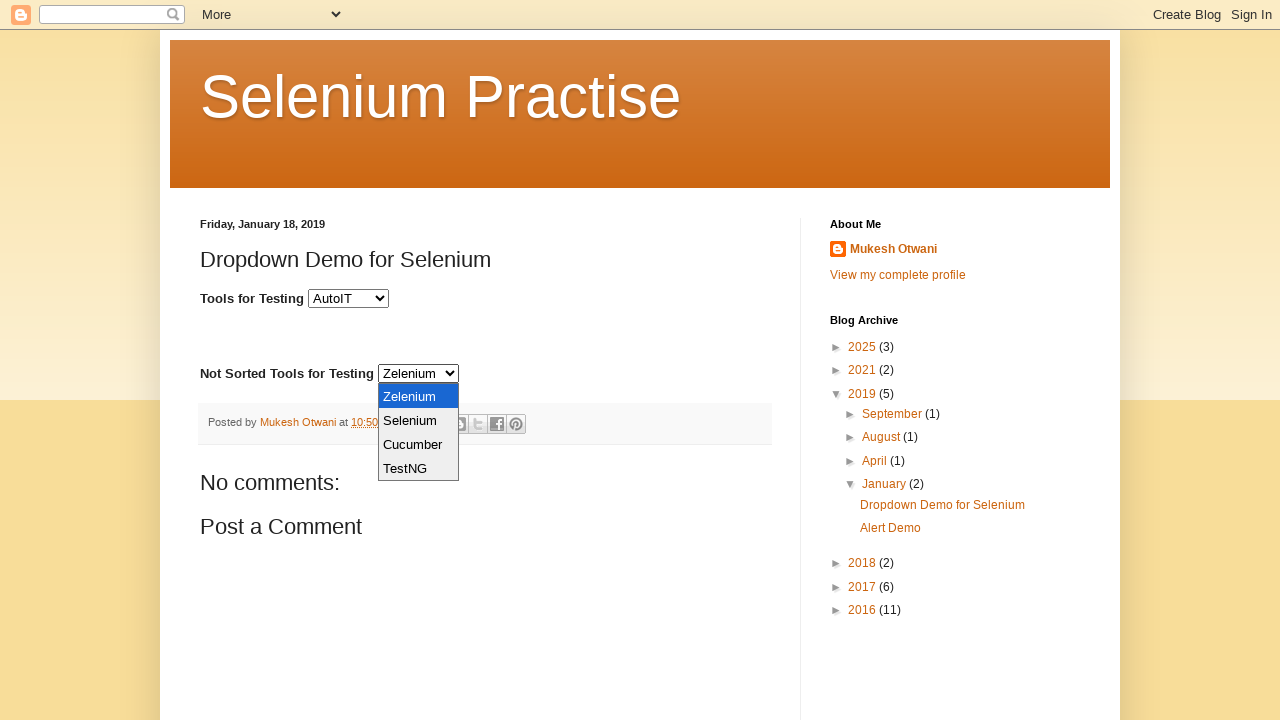

Verified dropdown has options loaded
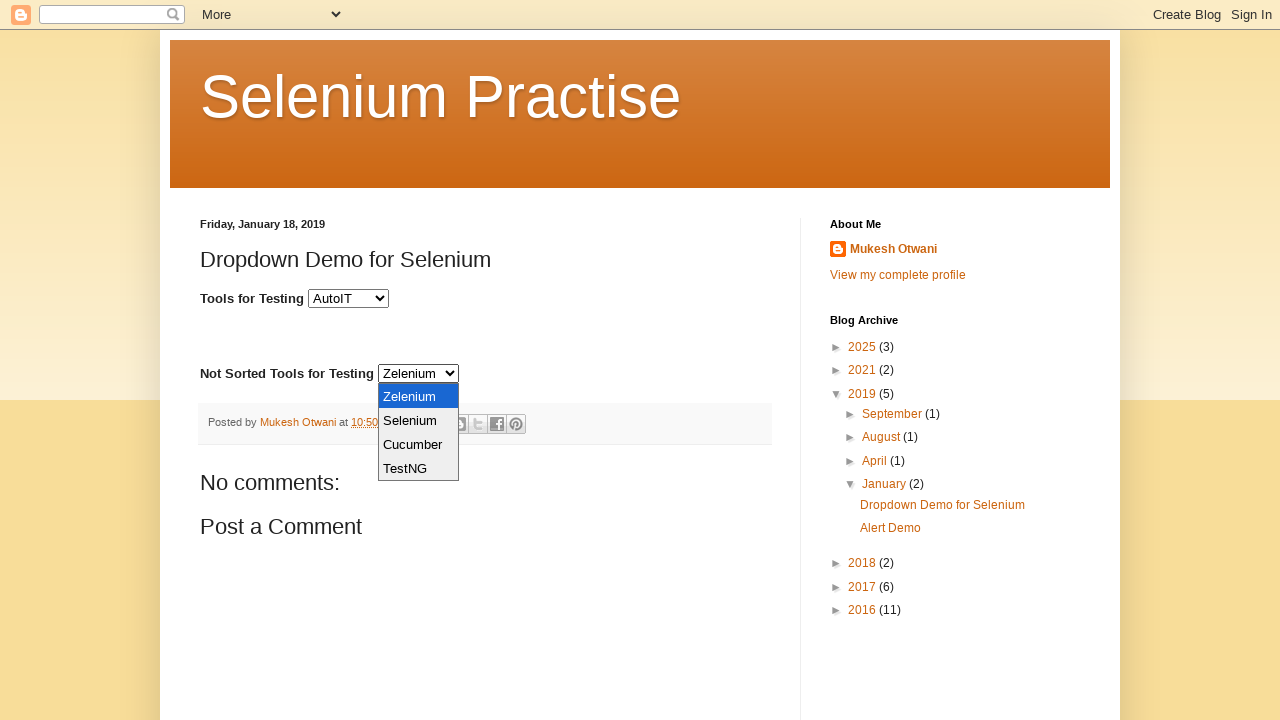

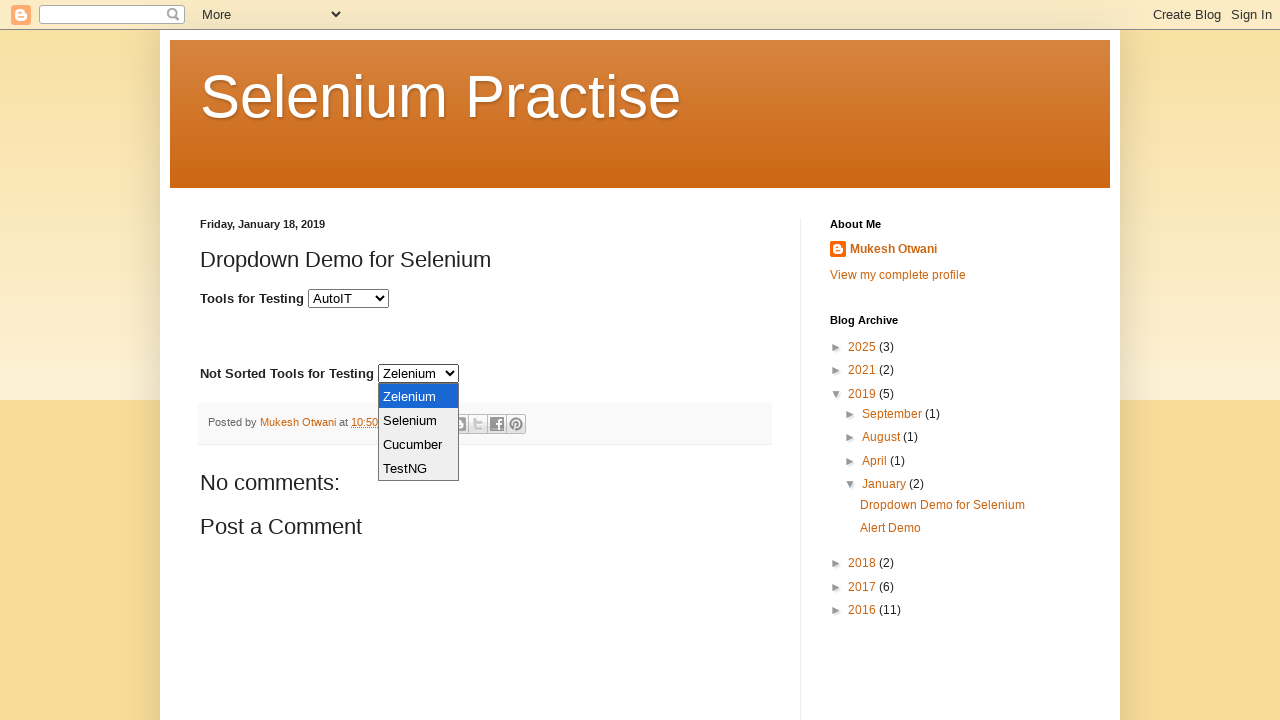